Tests navigation menu functionality by clicking on "Our organization" dropdown and verifying the menu items are displayed

Starting URL: https://www.mississauga.ca/

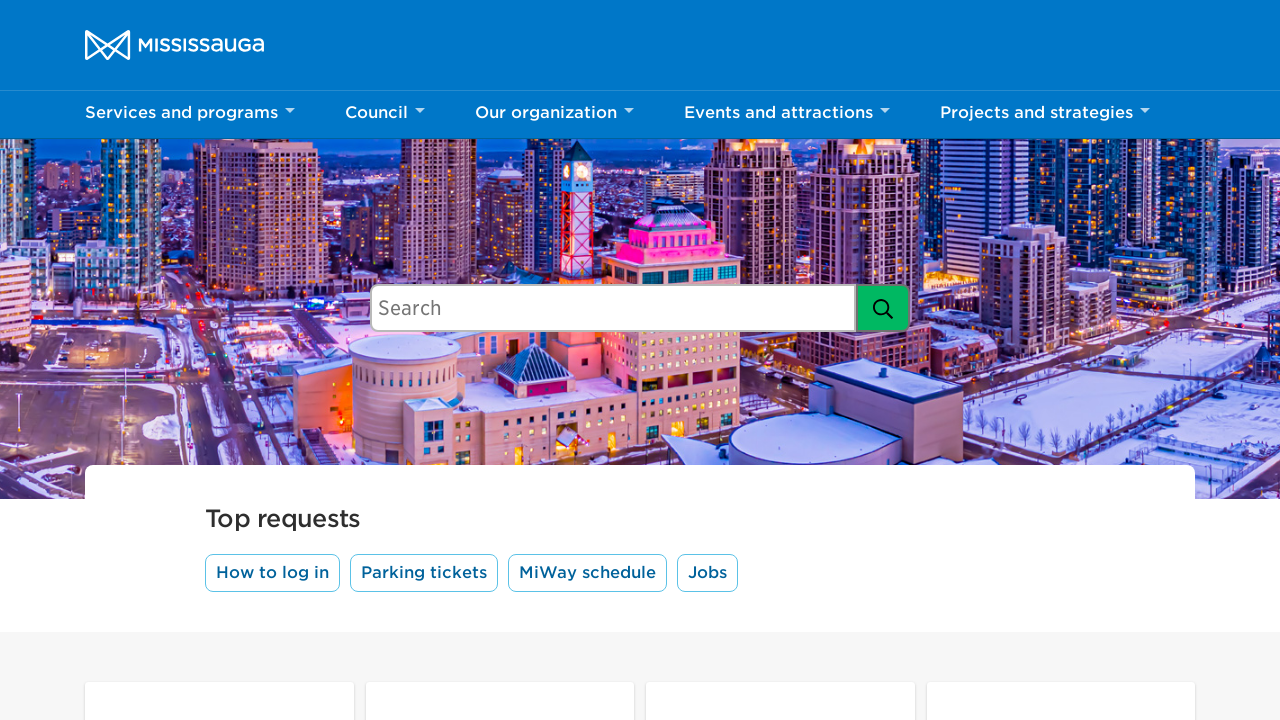

Clicked on 'Our organization' dropdown button at (554, 115) on button:has-text('Our organization')
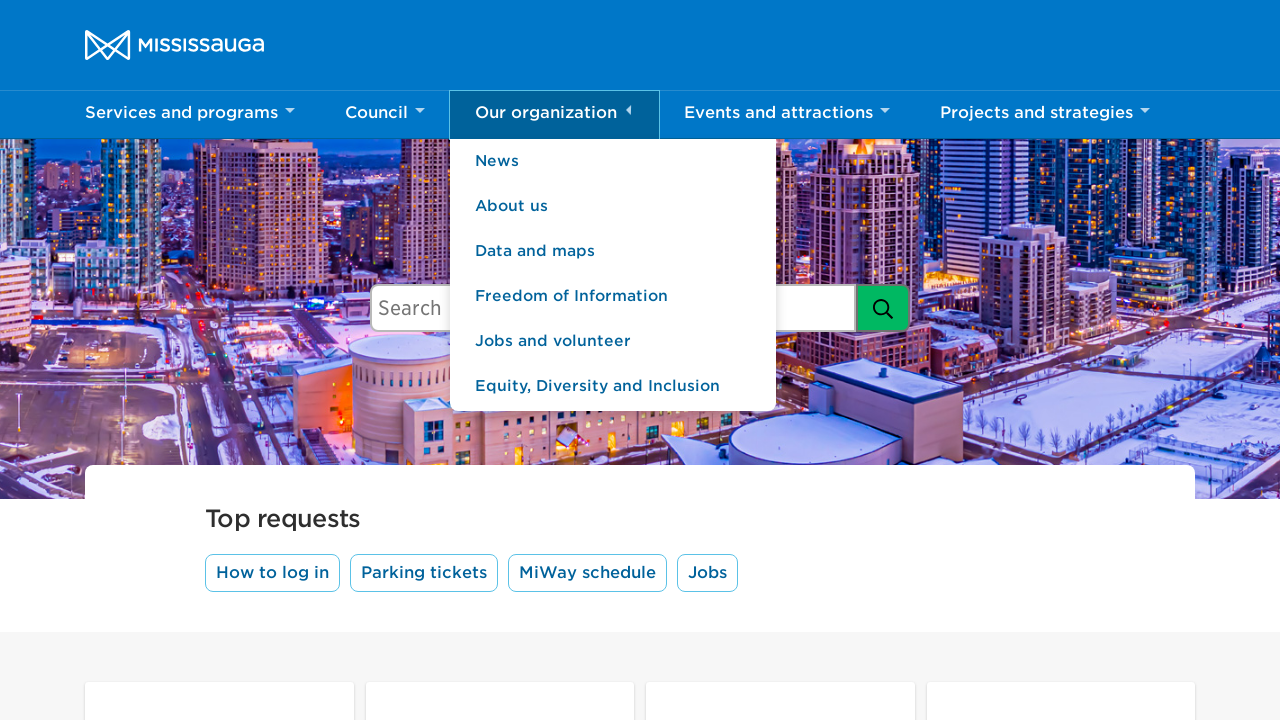

Dropdown menu appeared with visible menu items
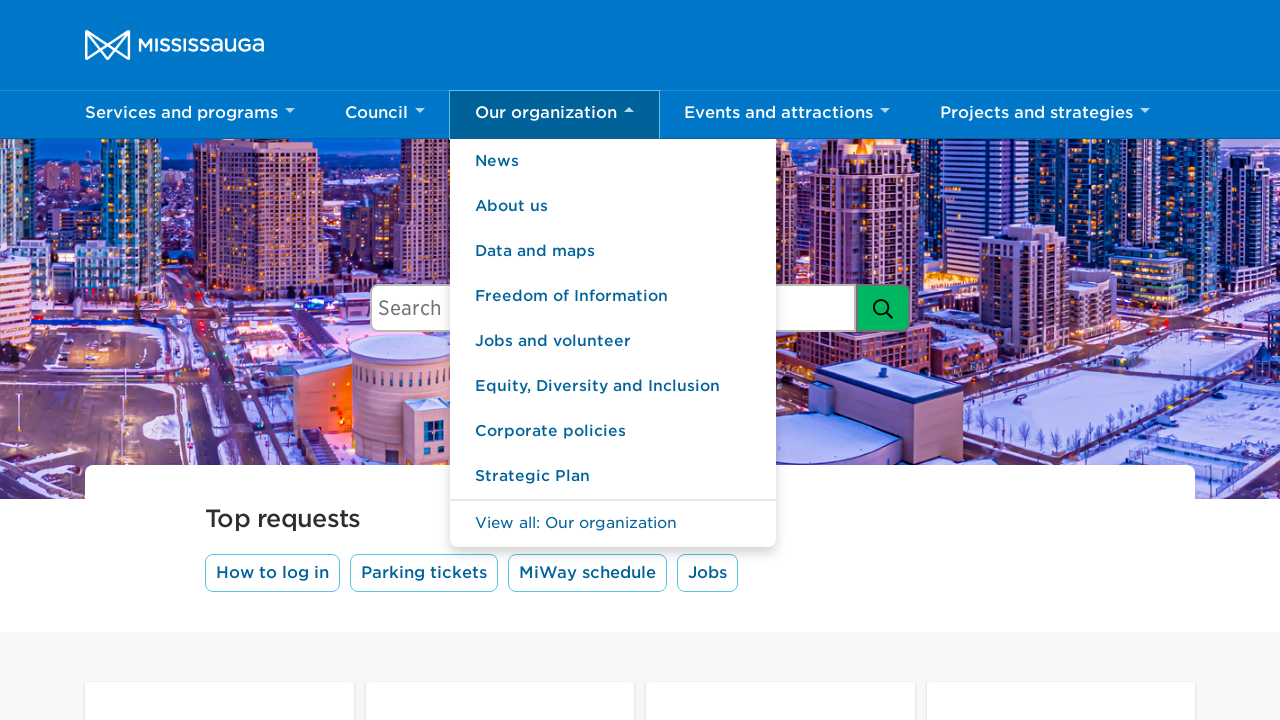

Verified 'Jobs and volunteer' menu item is displayed in dropdown
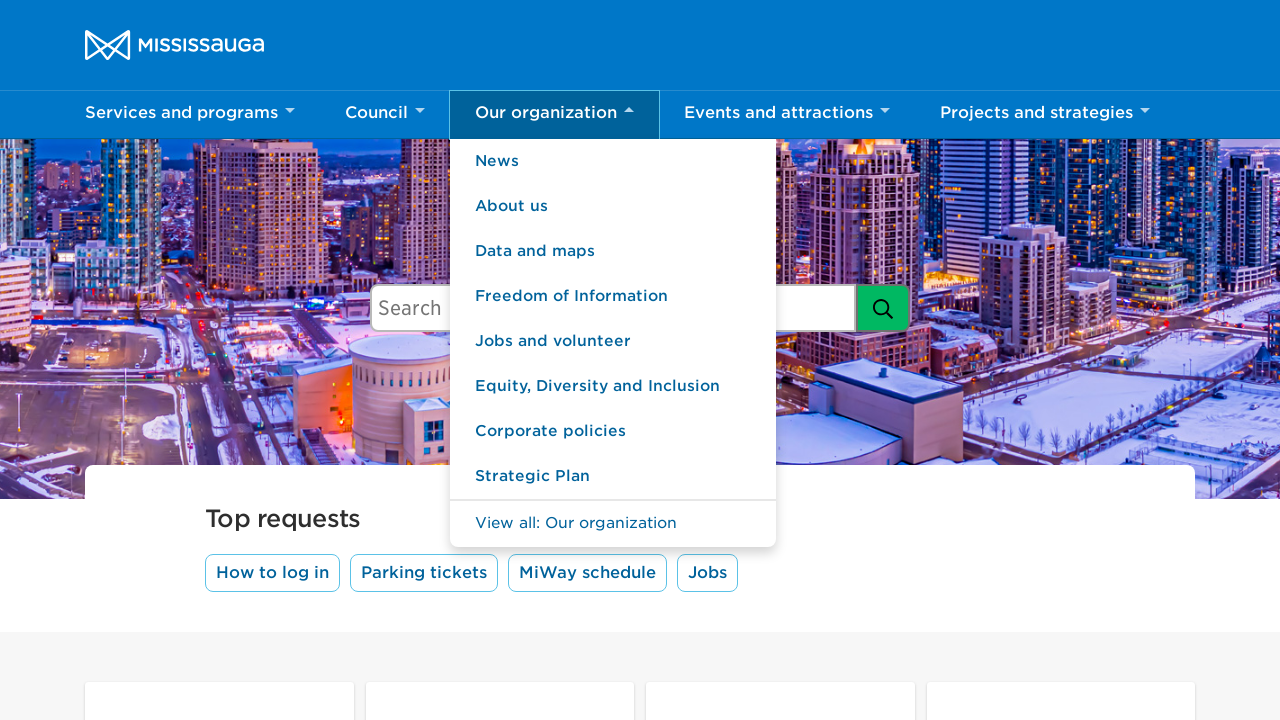

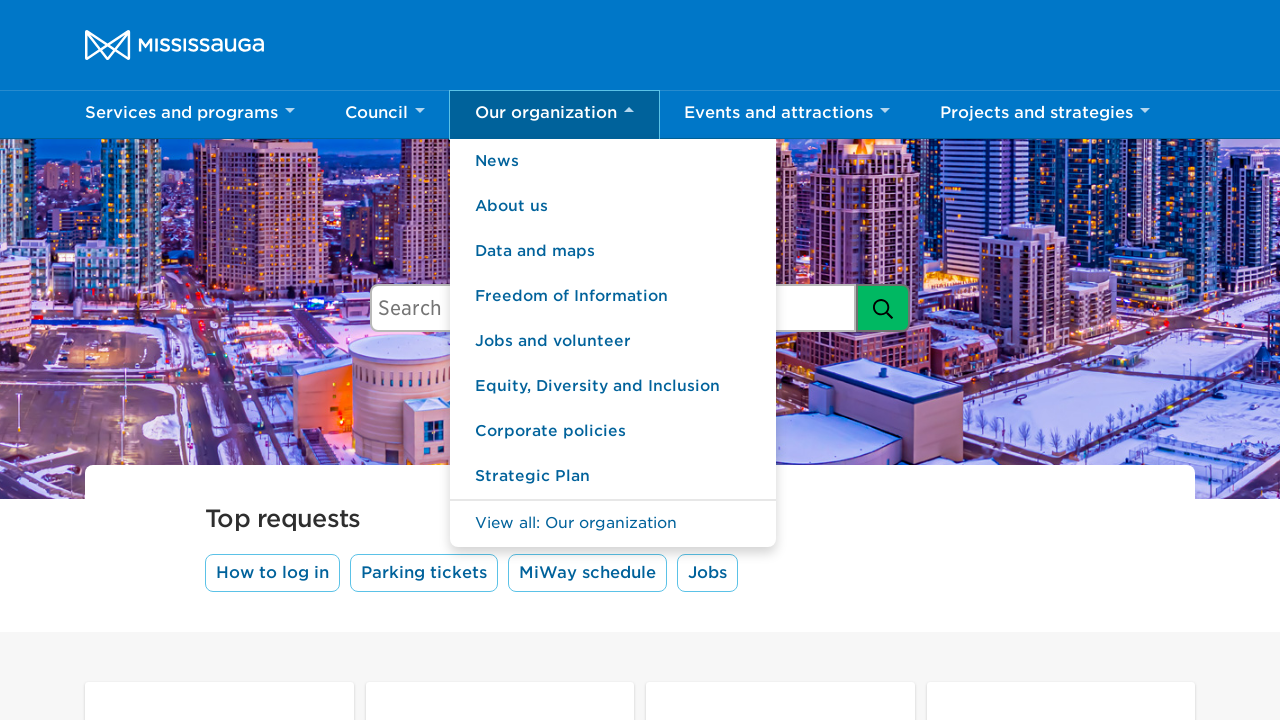